Tests a registration form by filling in name, email, and password fields, then clicking the Register button on a demo application.

Starting URL: https://demoapps.qspiders.com/ui?scenario=1

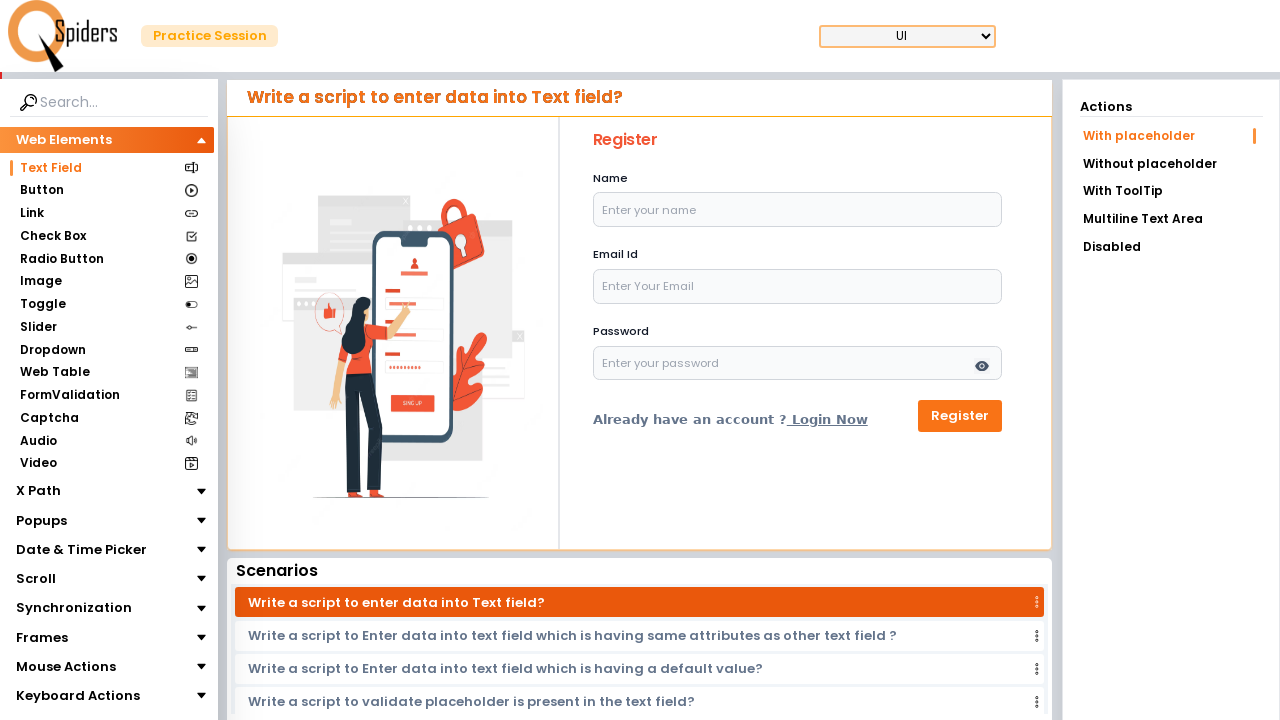

Filled name field with 'johnsmith' on #name
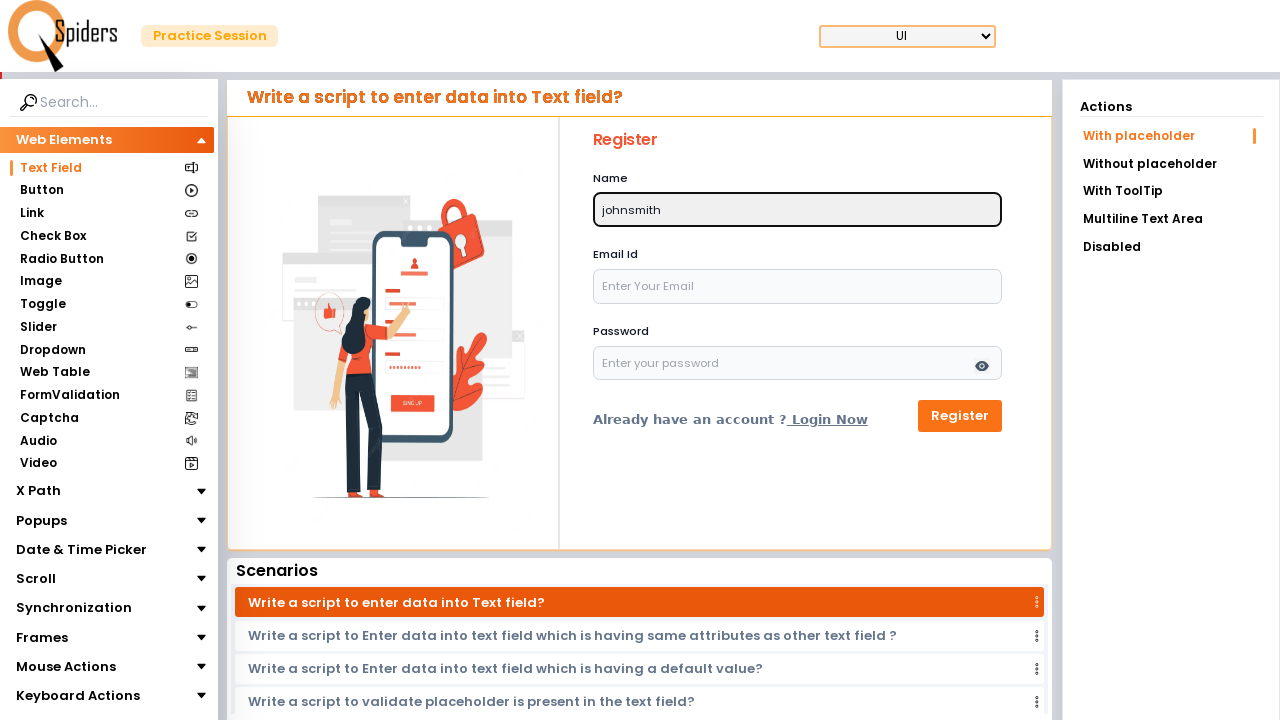

Filled email field with 'johnsmith@testmail.com' on #email
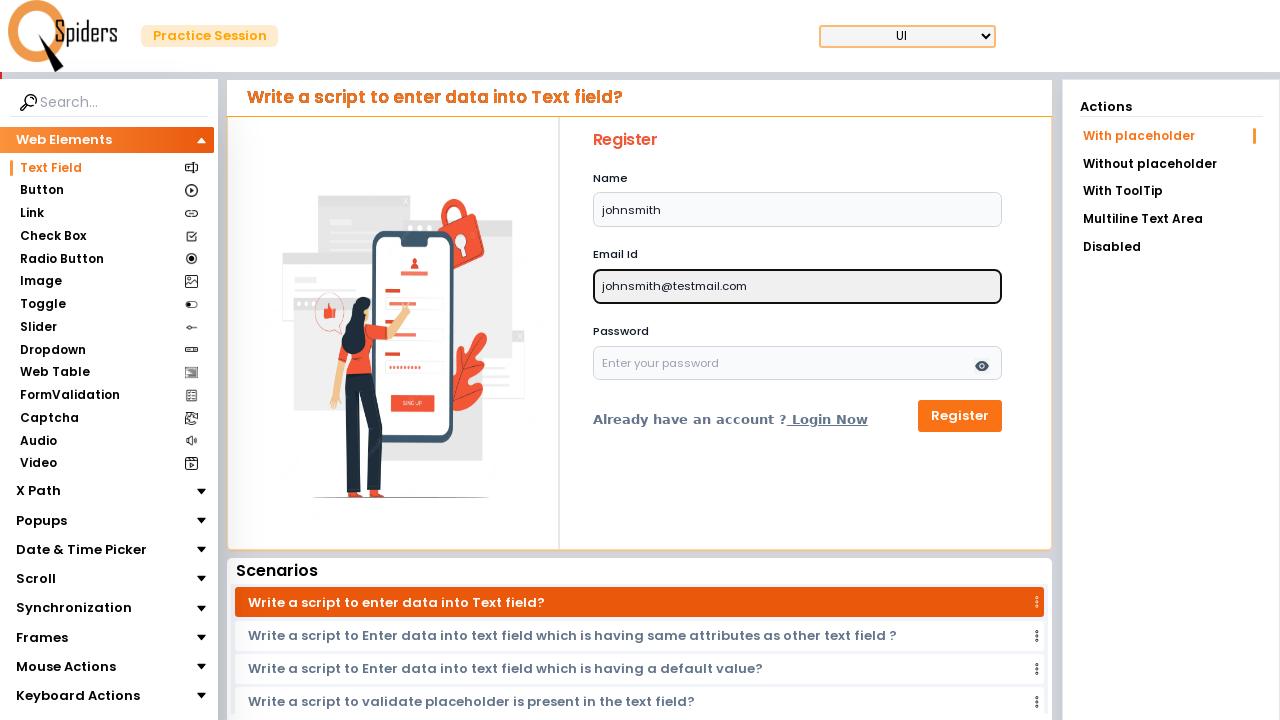

Filled password field with 'password456' on input[name='password']
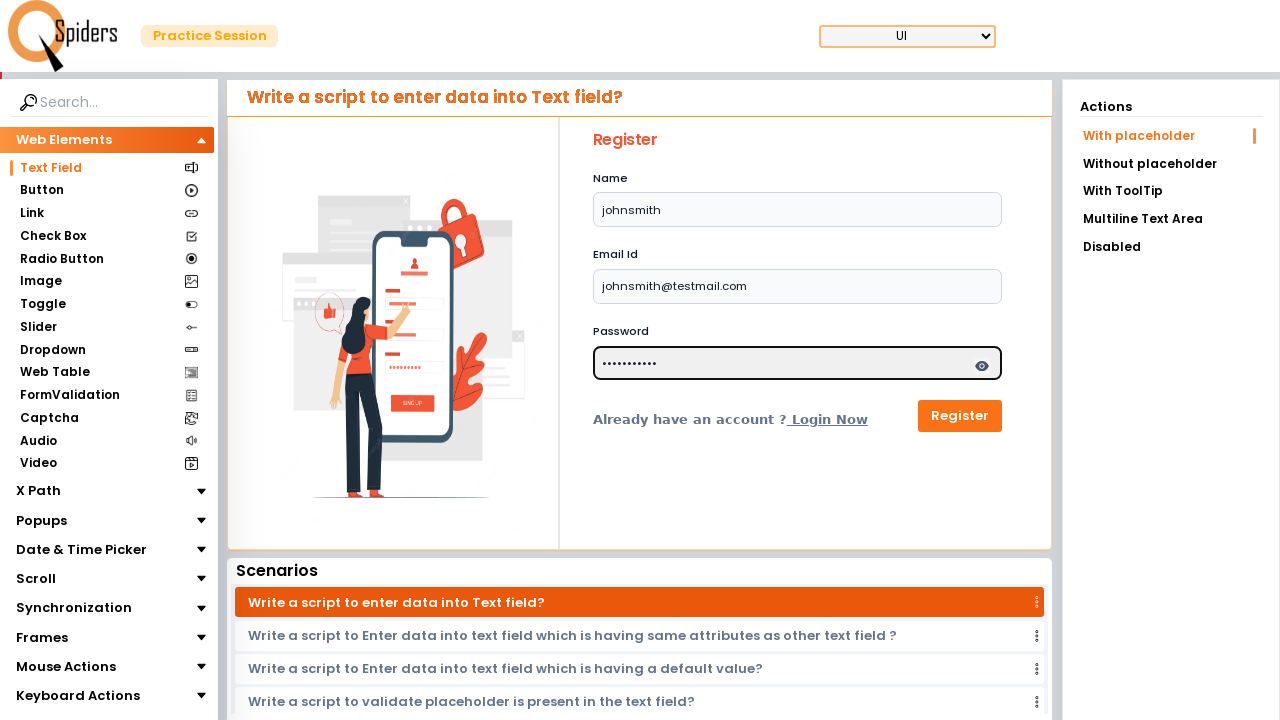

Clicked Register button to submit form at (960, 416) on xpath=//button[text()='Register']
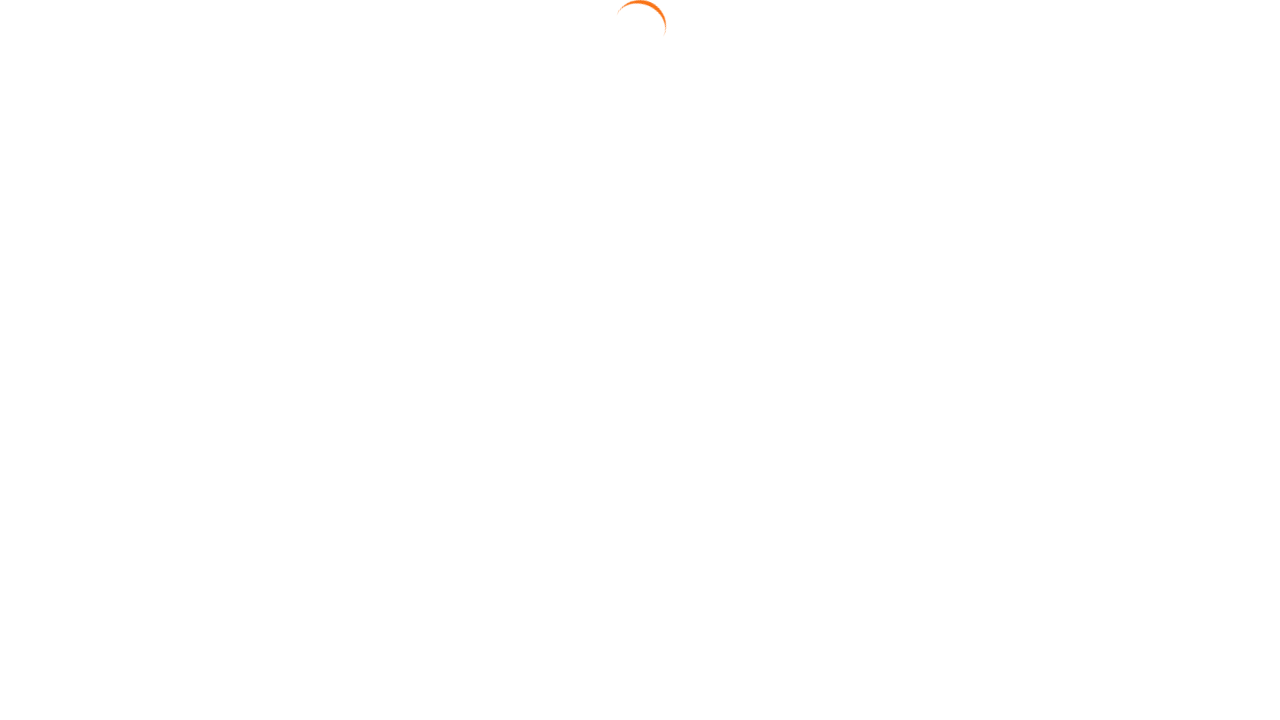

Waited 1000ms for registration to complete
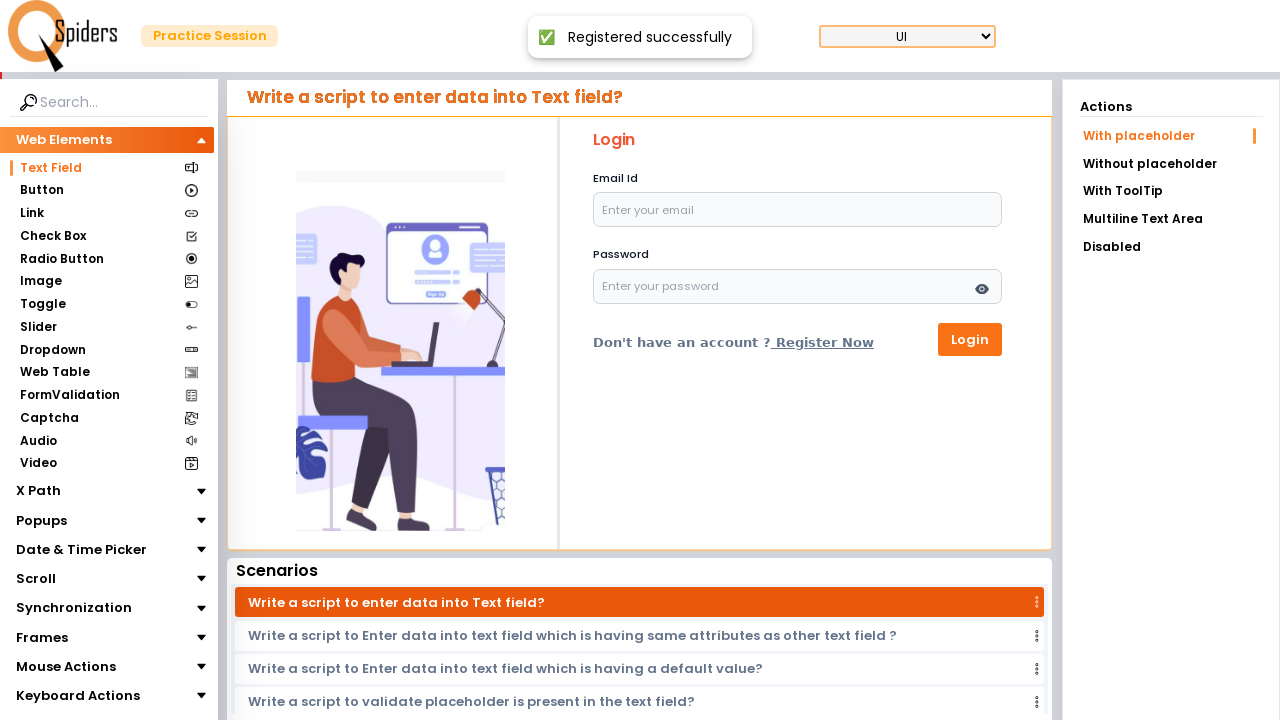

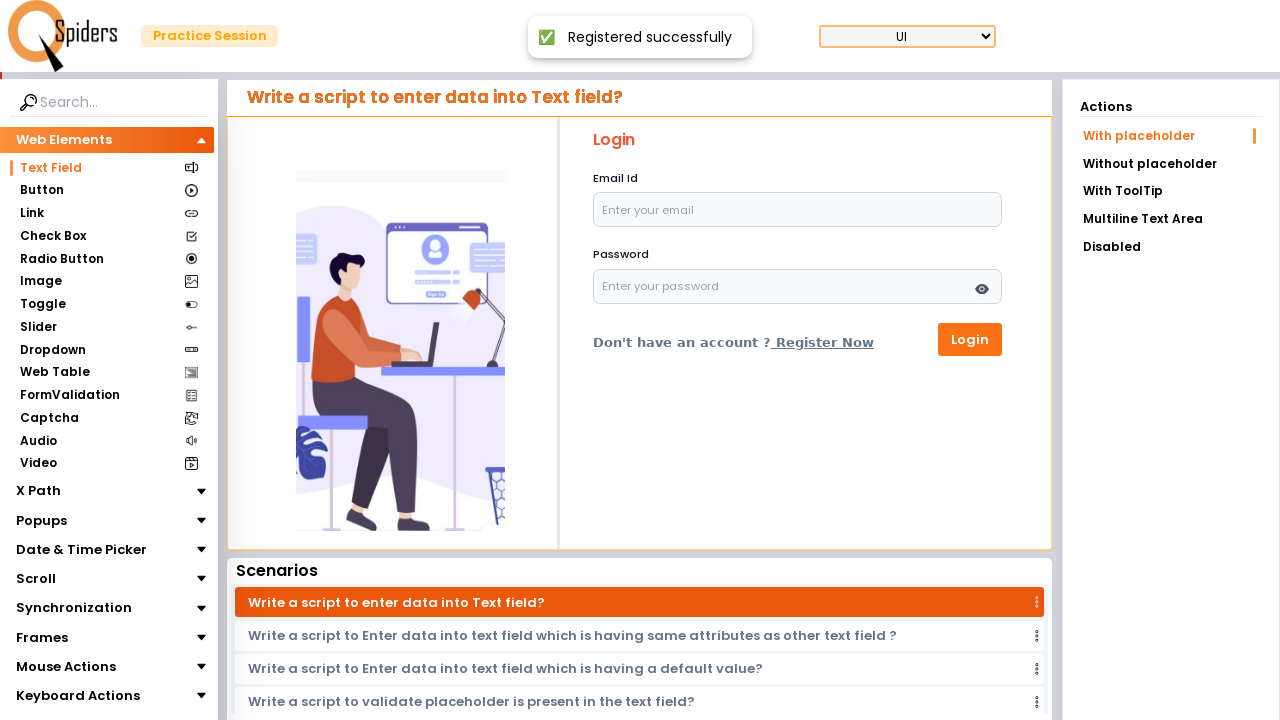